Tests sending a TAB key using keyboard actions and verifies that the page correctly displays the key that was pressed.

Starting URL: http://the-internet.herokuapp.com/key_presses

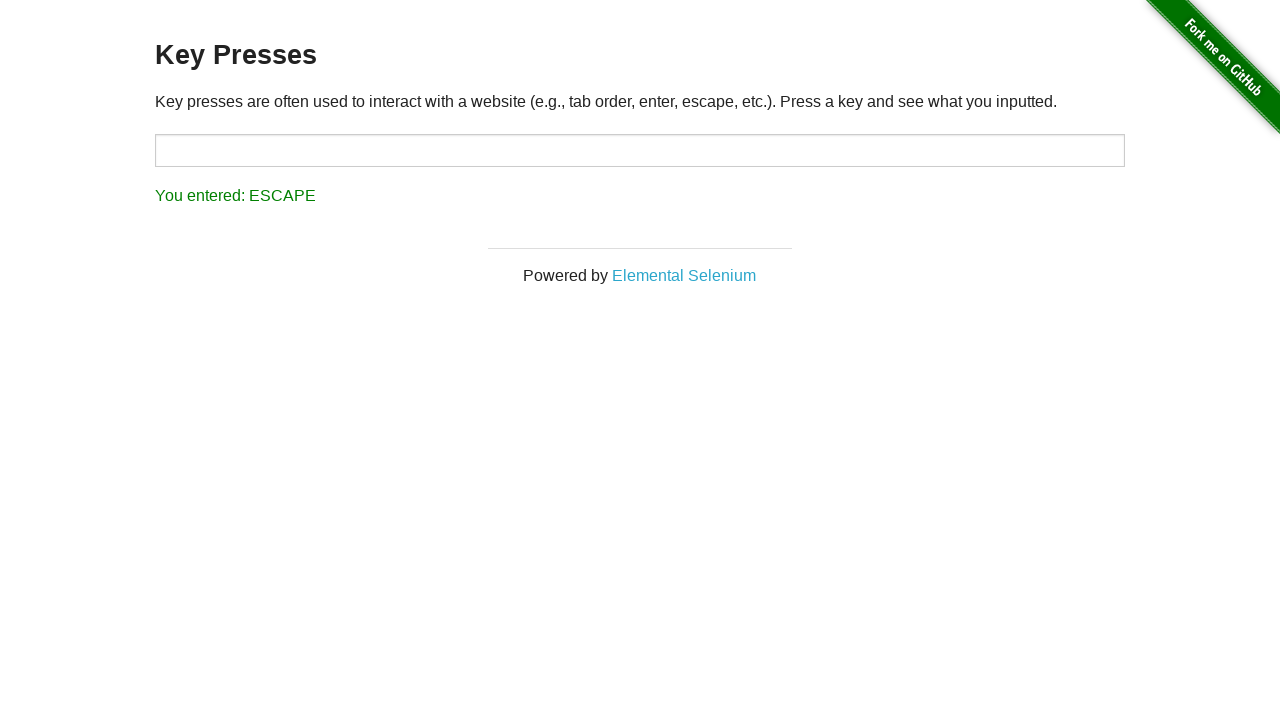

Pressed TAB key on the page
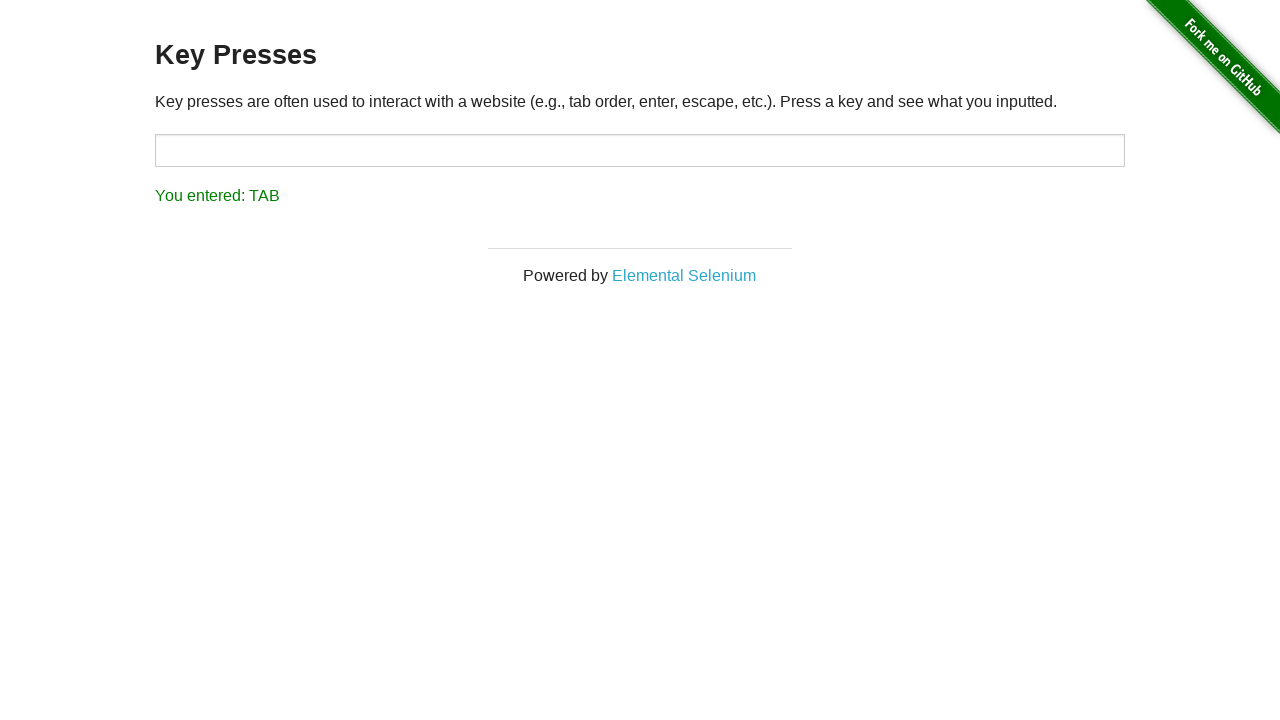

Result element loaded after TAB key press
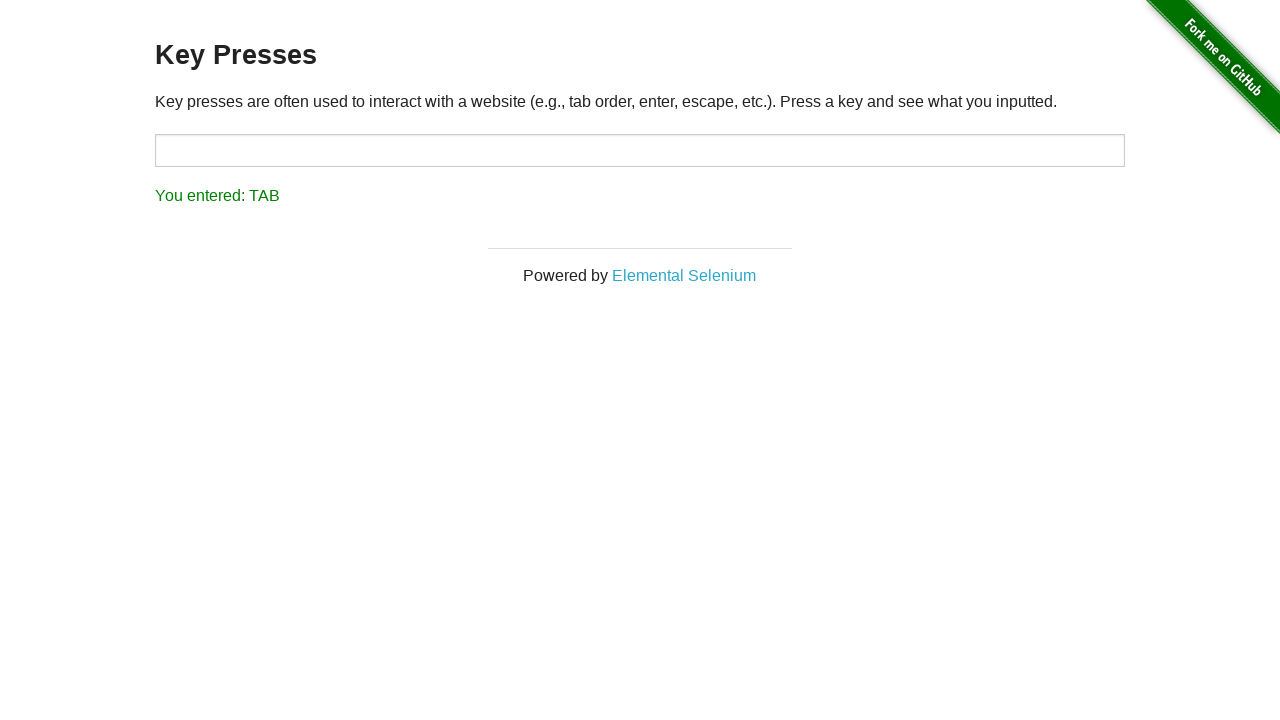

Verified that page correctly displays 'You entered: TAB'
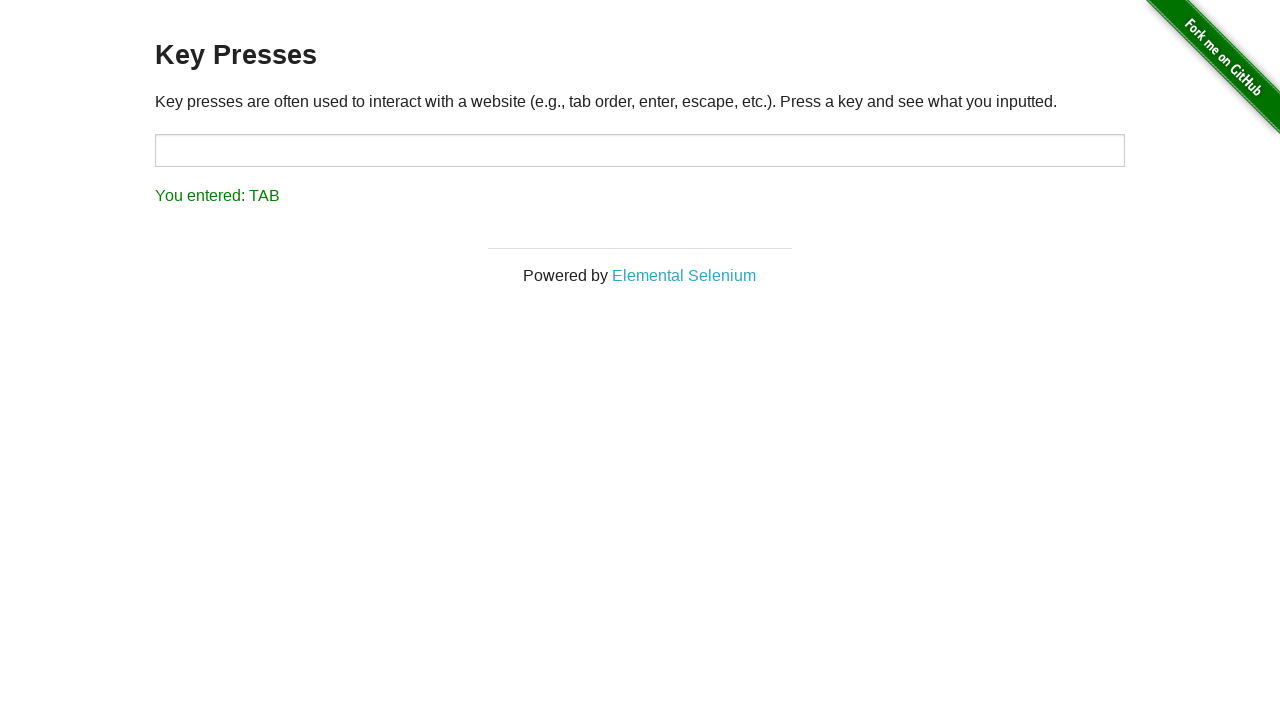

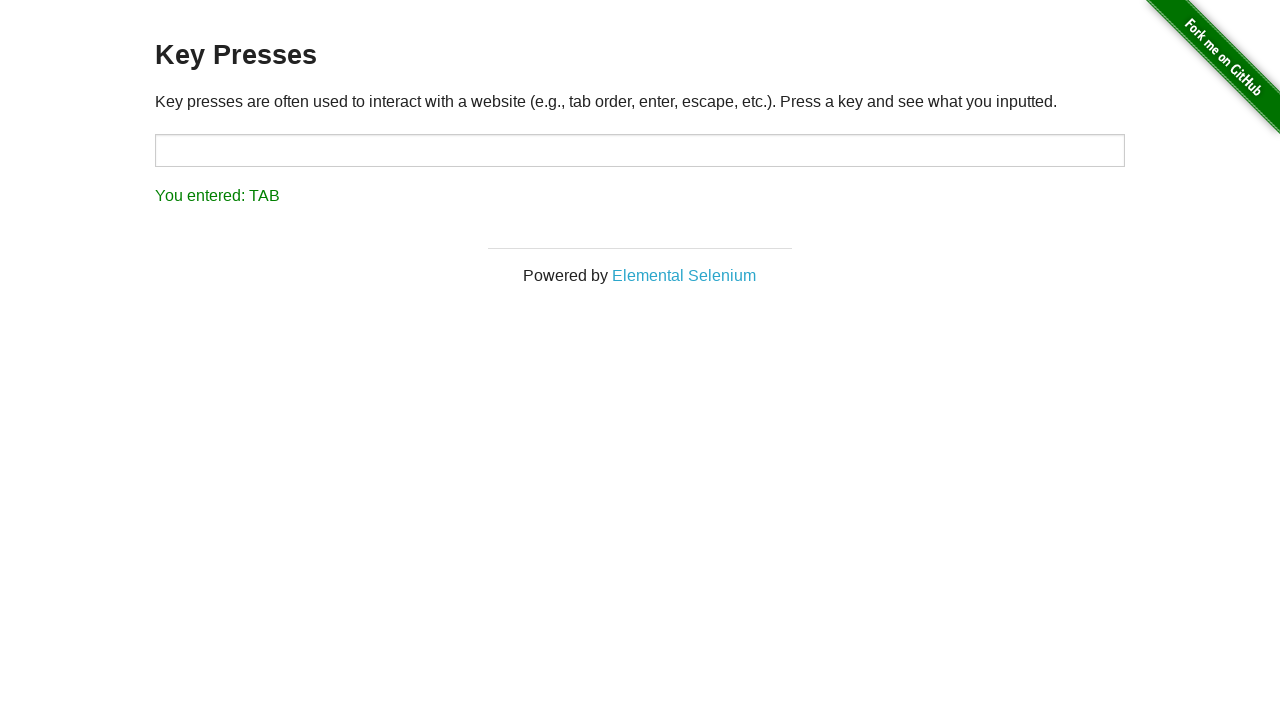